Tests popup window functionality by clicking a link that opens a popup window

Starting URL: http://omayo.blogspot.com/

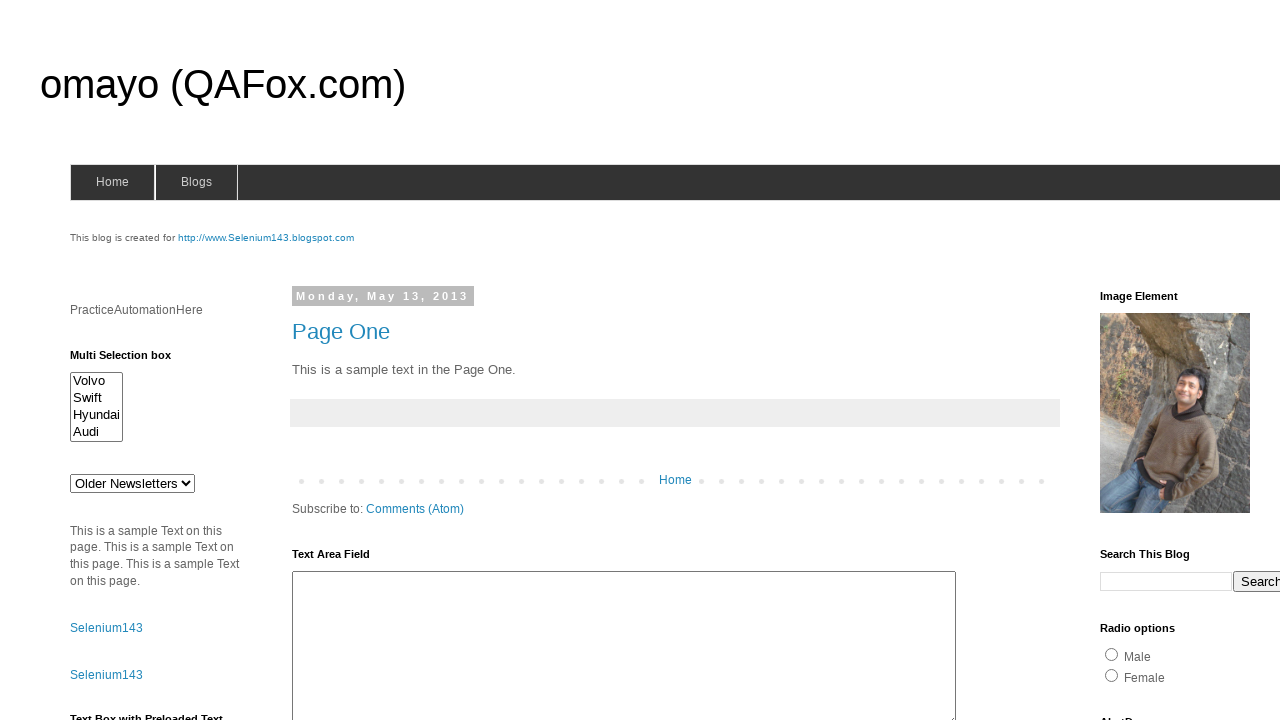

Clicked link to open a popup window at (132, 360) on xpath=//a[.='Open a popup window']
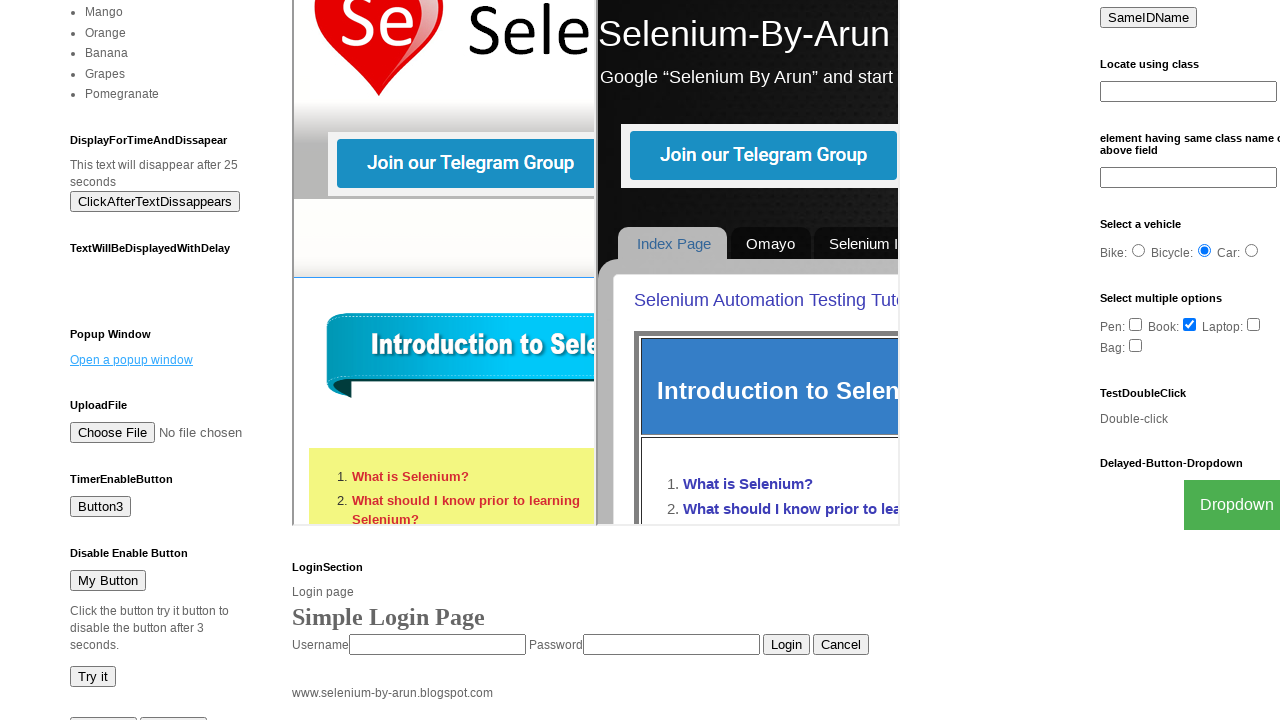

Waited for popup window to open
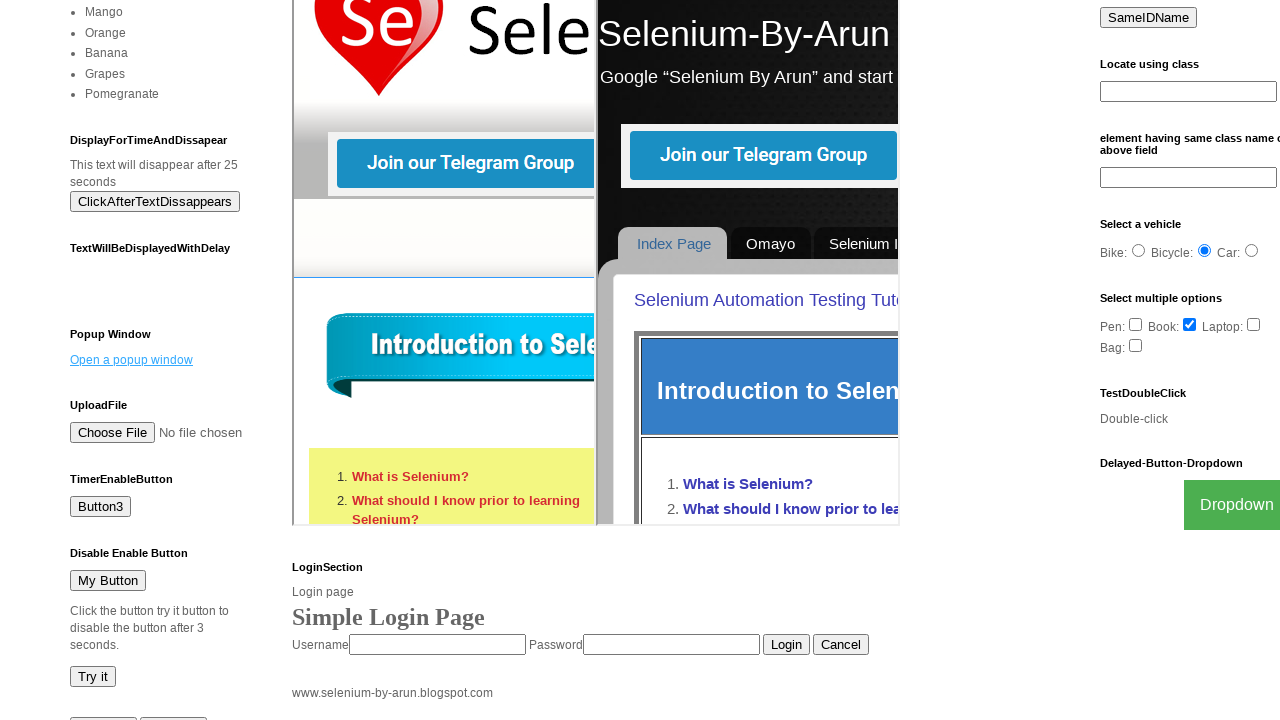

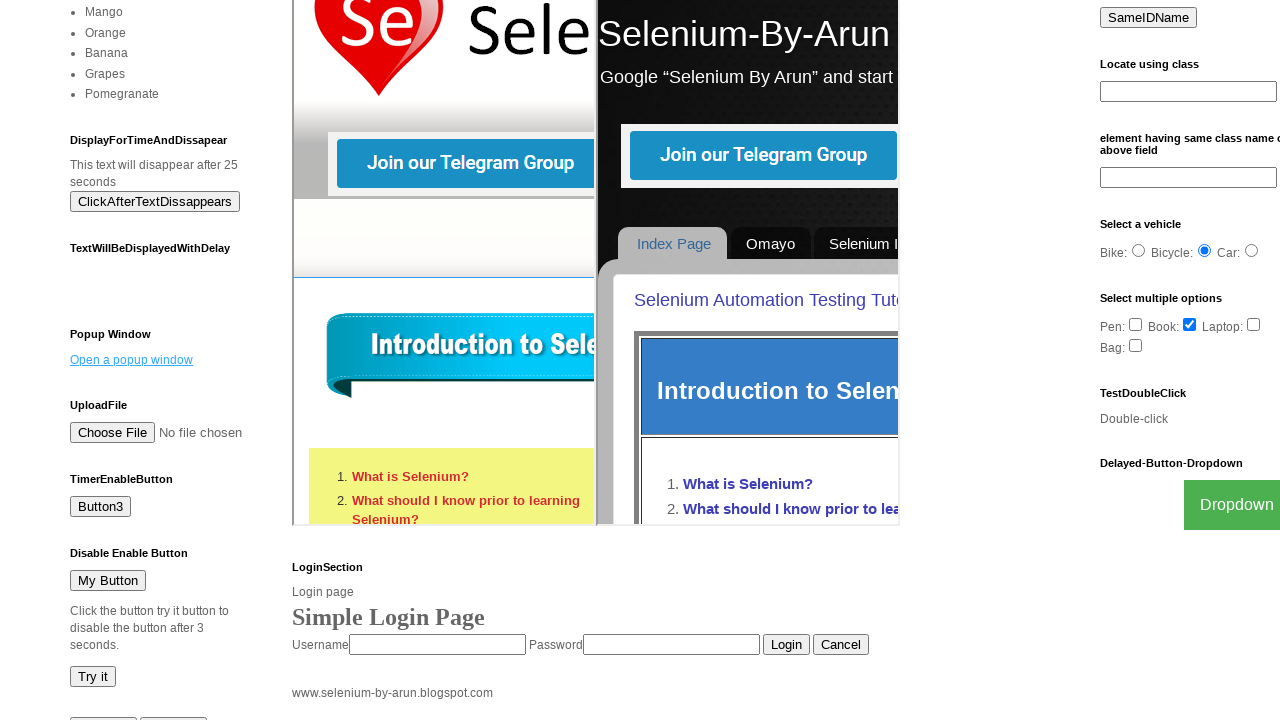